Tests the download button functionality on jQuery UI's progressbar demo page by clicking the download button and waiting for the progress bar to complete

Starting URL: https://jqueryui.com/resources/demos/progressbar/download.html

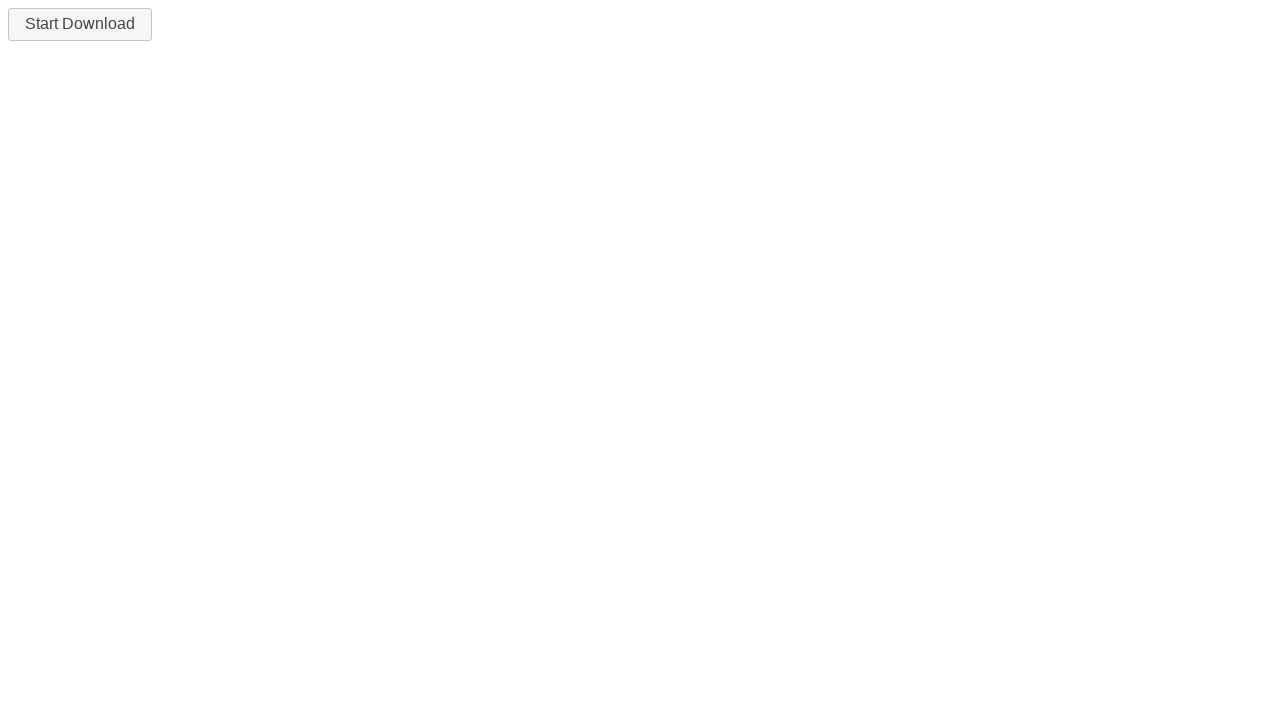

Waited for download button to be present
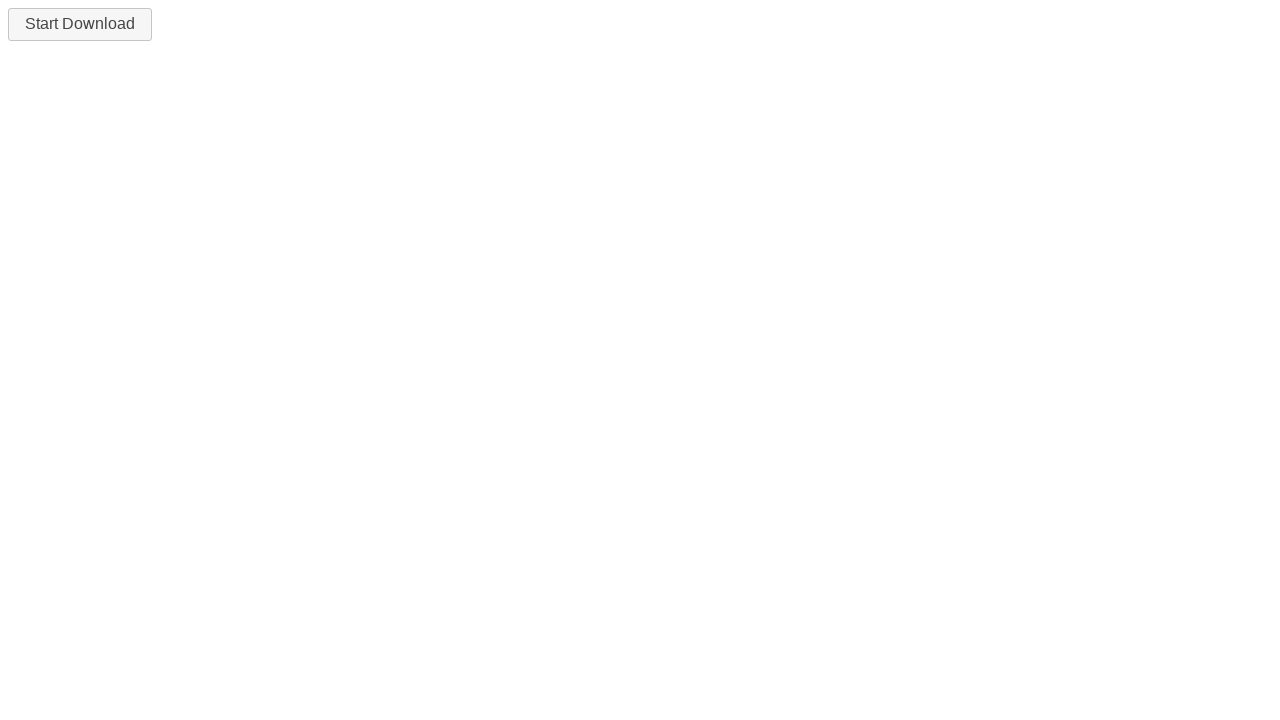

Clicked the download button at (80, 24) on #downloadButton
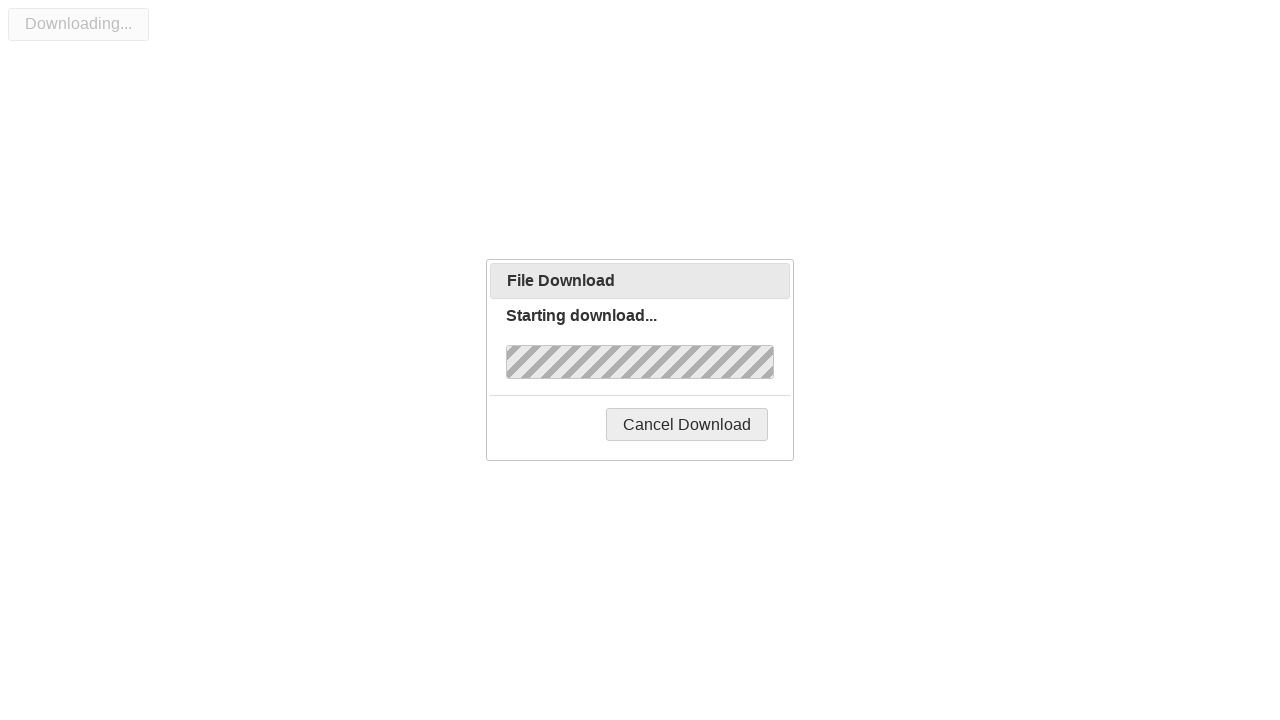

Progress bar completed and showed 'Complete!' text
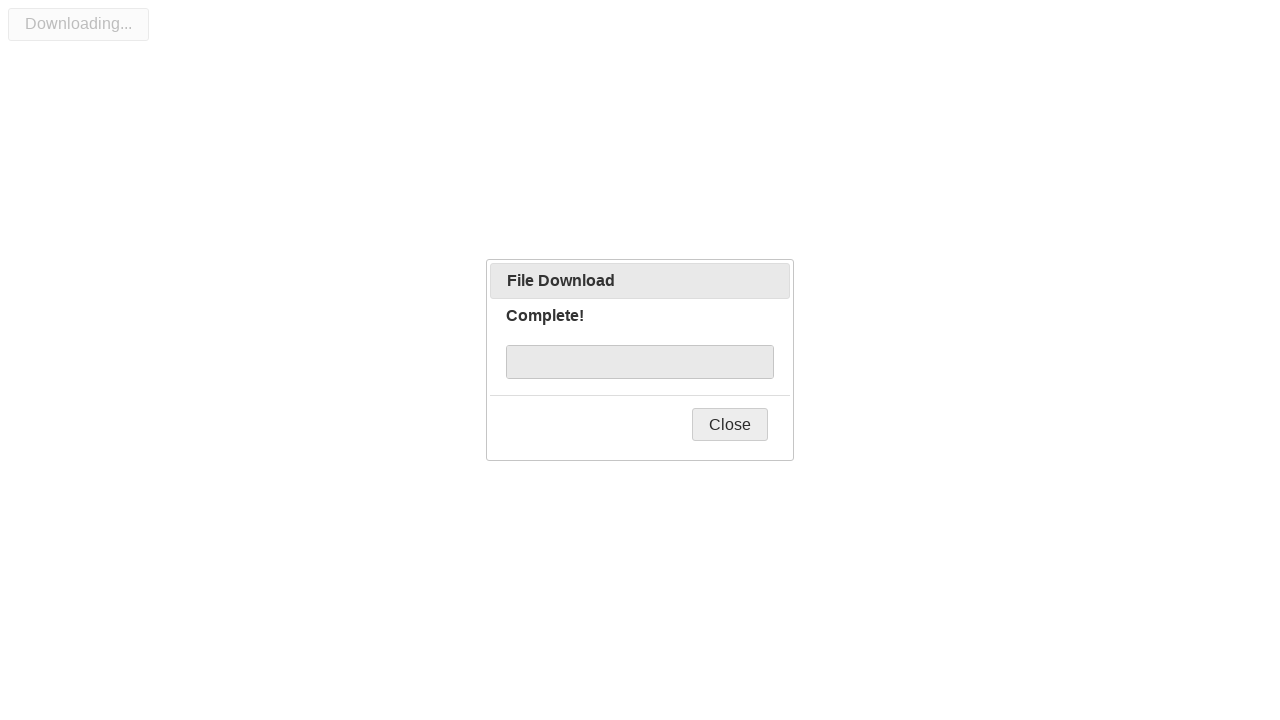

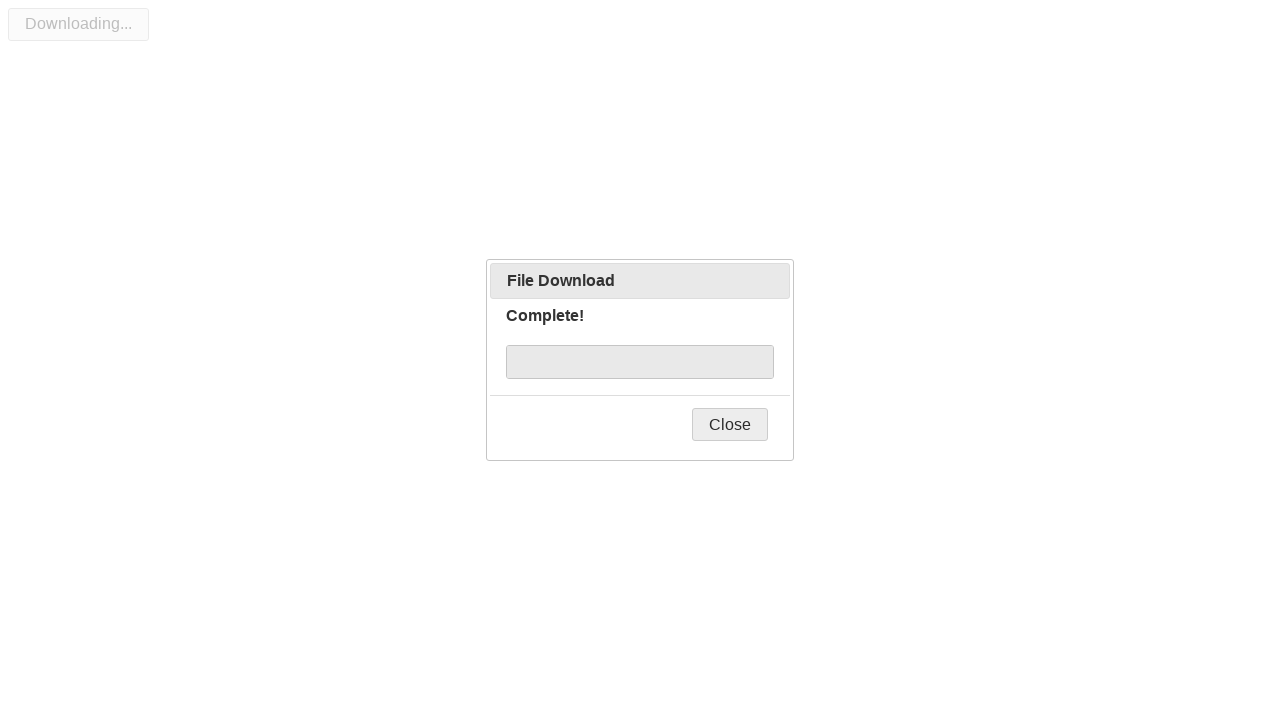